Navigates to the automation testing practice website and sets the window size to 1920x1080, verifying the page loads successfully.

Starting URL: http://practice.automationtesting.in/

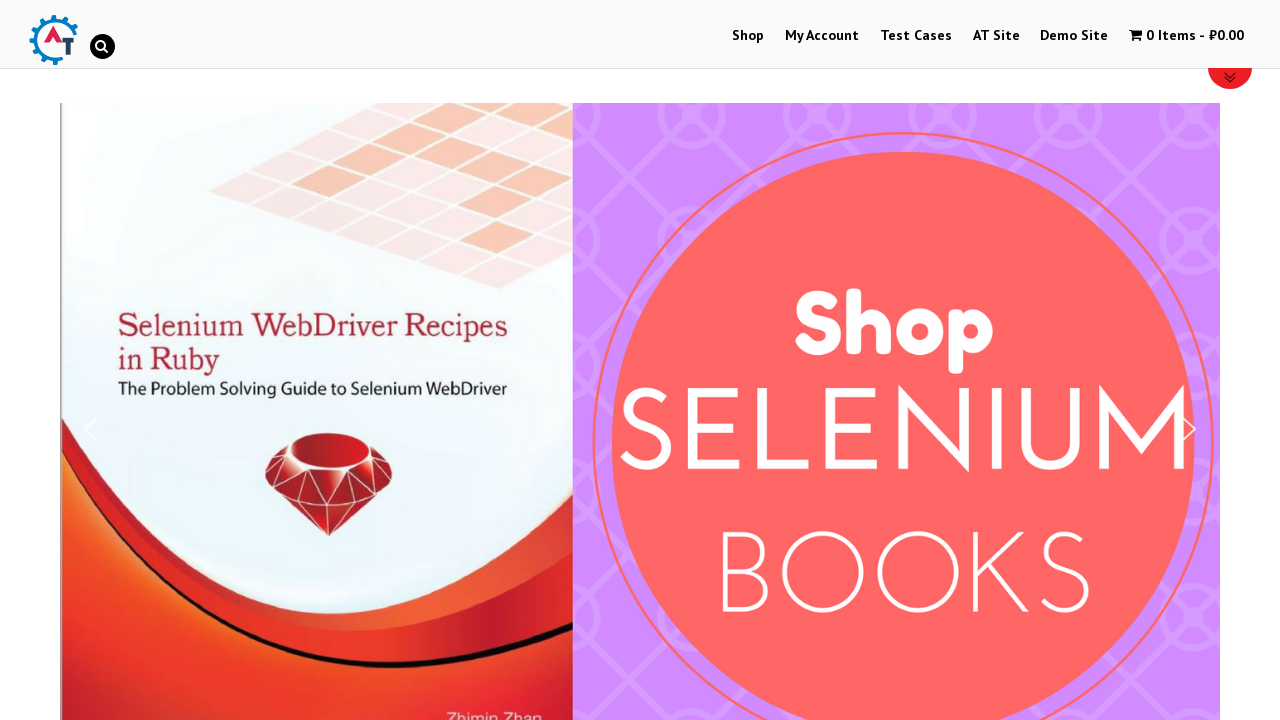

Set viewport size to 1920x1080
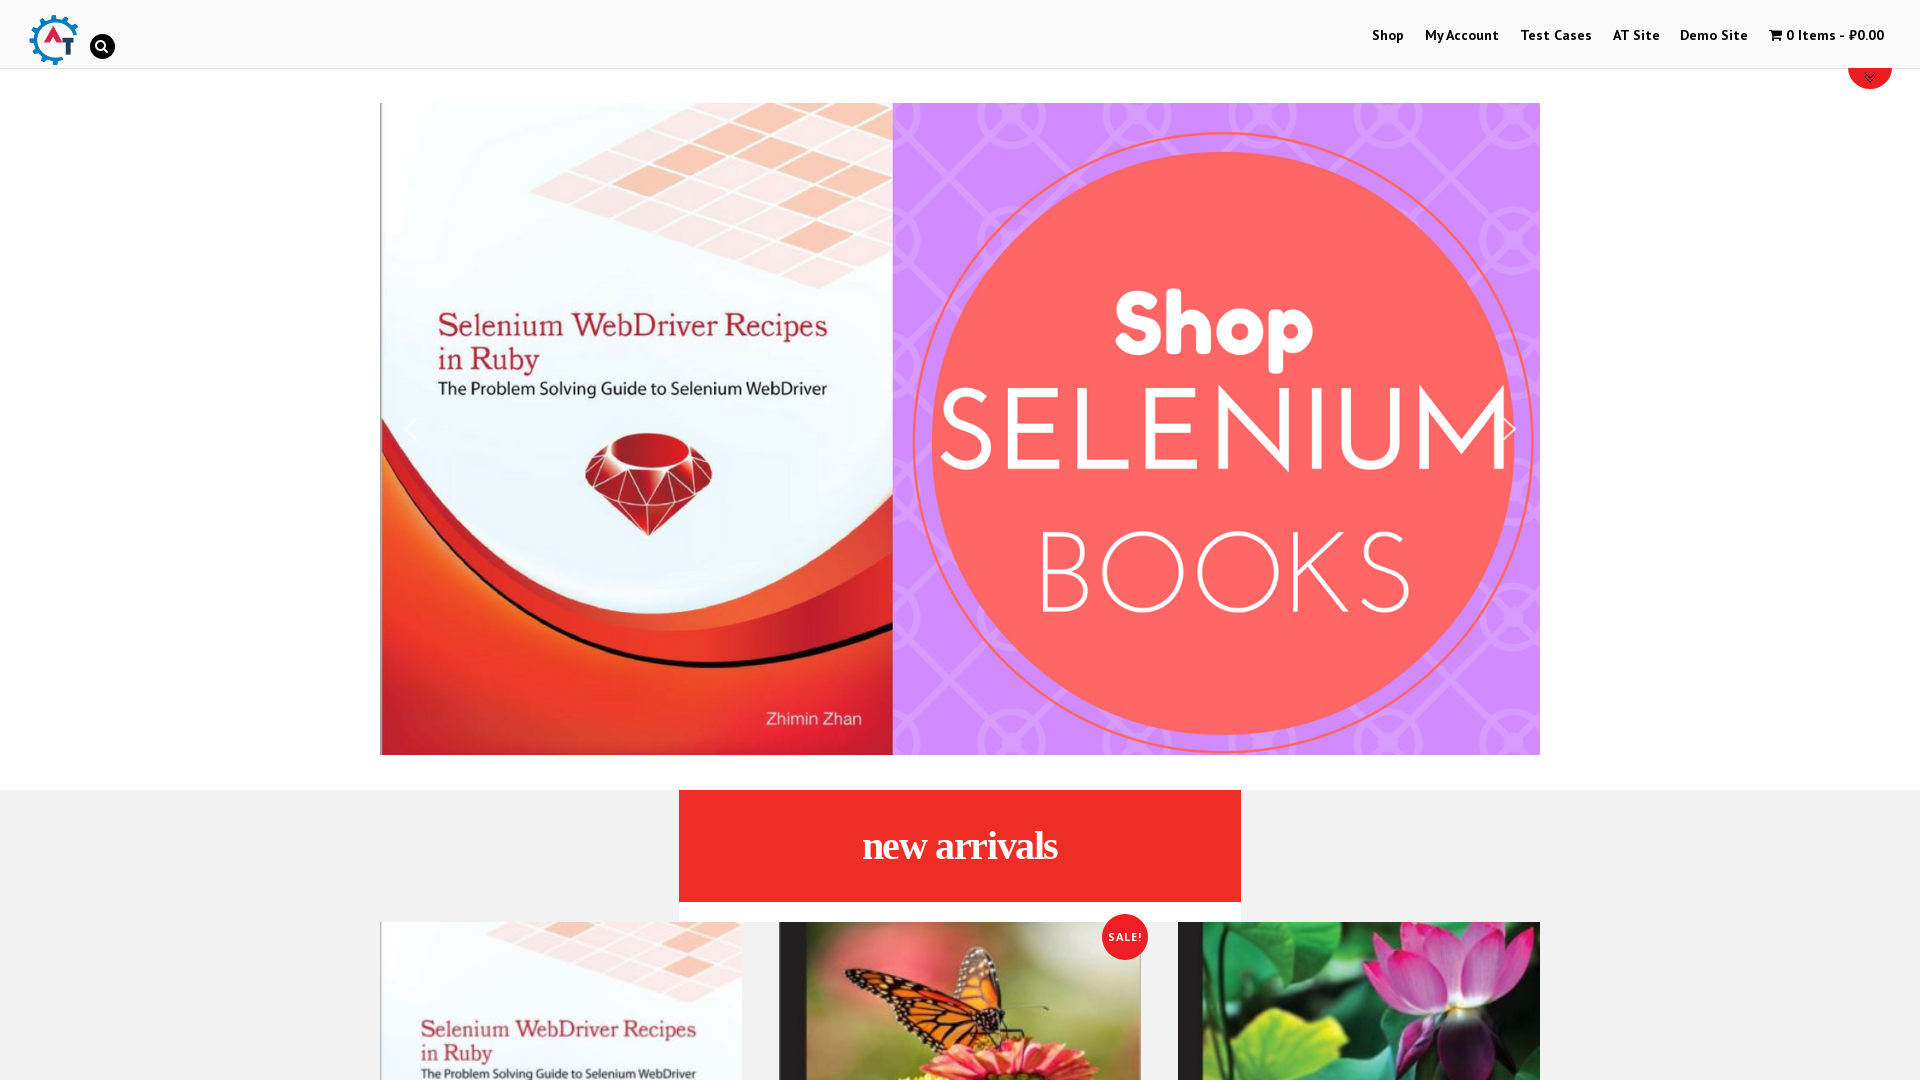

Page loaded successfully (DOM content loaded)
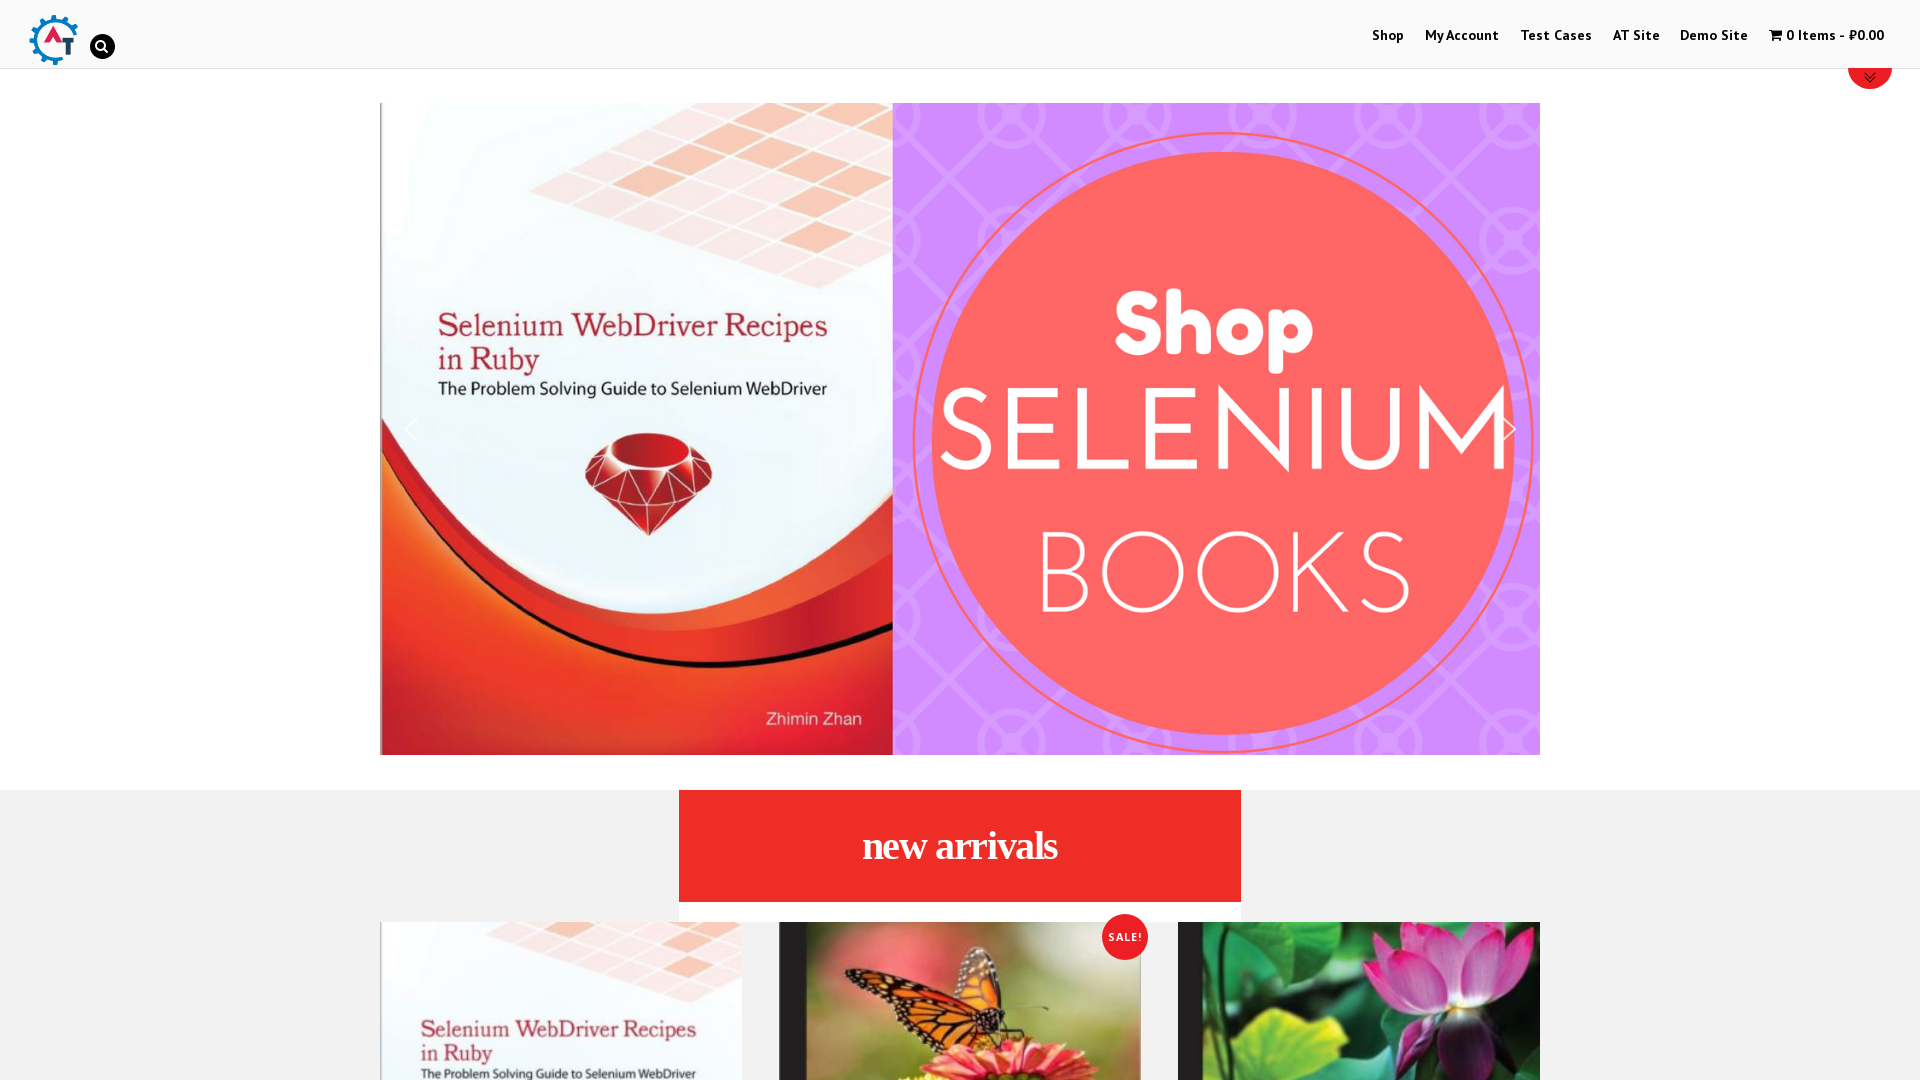

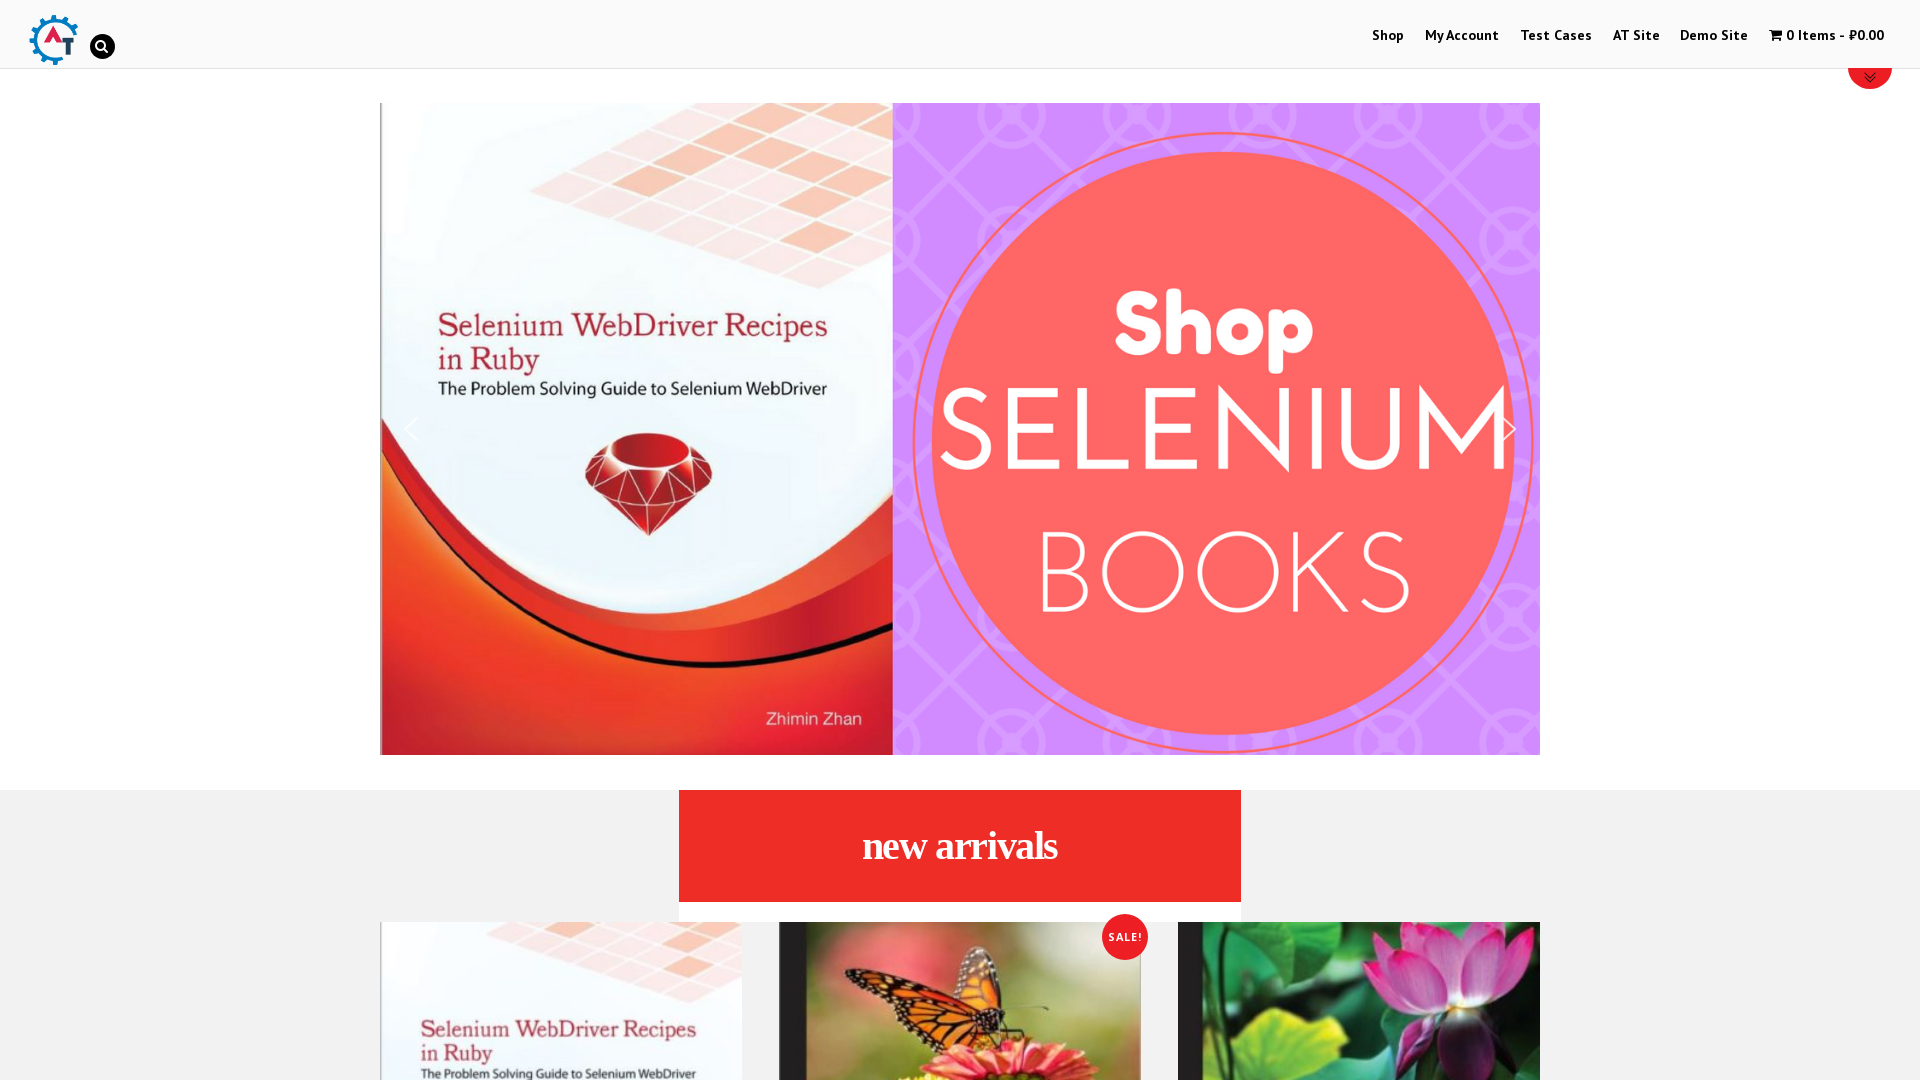